Tests mouse hover action on an element and verifies the hovered status

Starting URL: https://www.selenium.dev/selenium/web/mouse_interaction.html

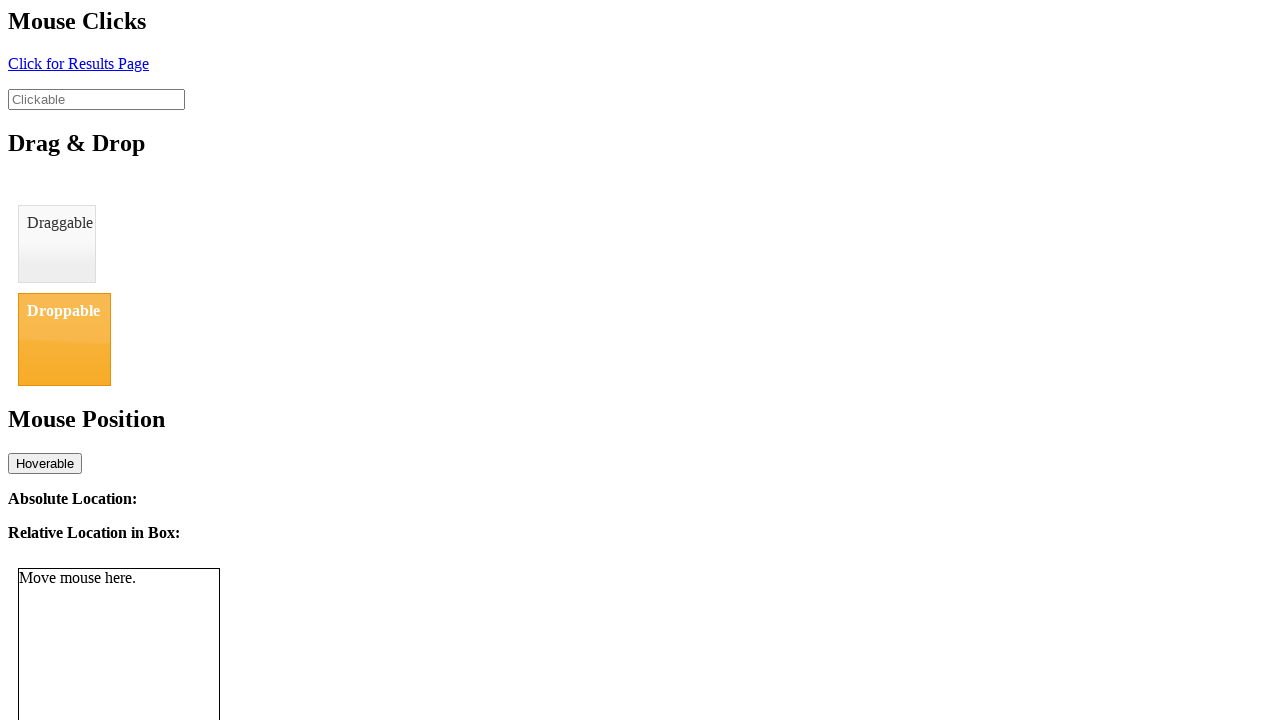

Navigated to mouse interaction test page
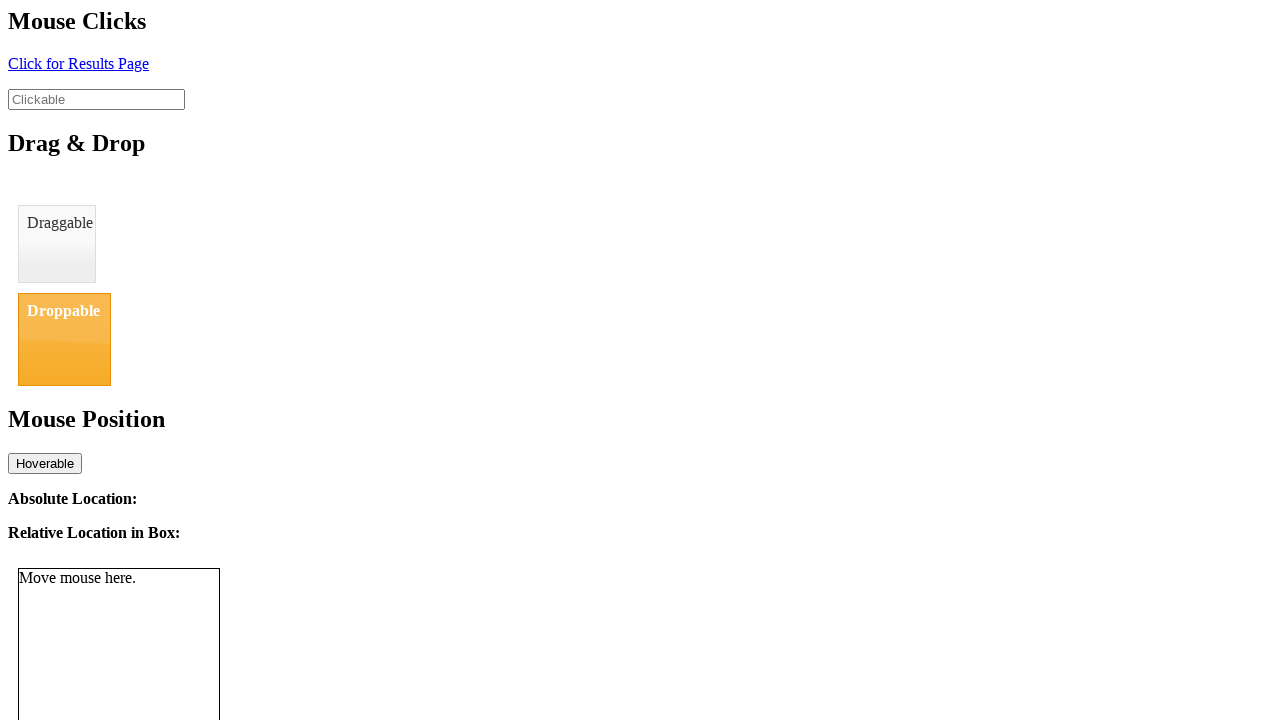

Hovered over the hoverable element at (45, 463) on #hover
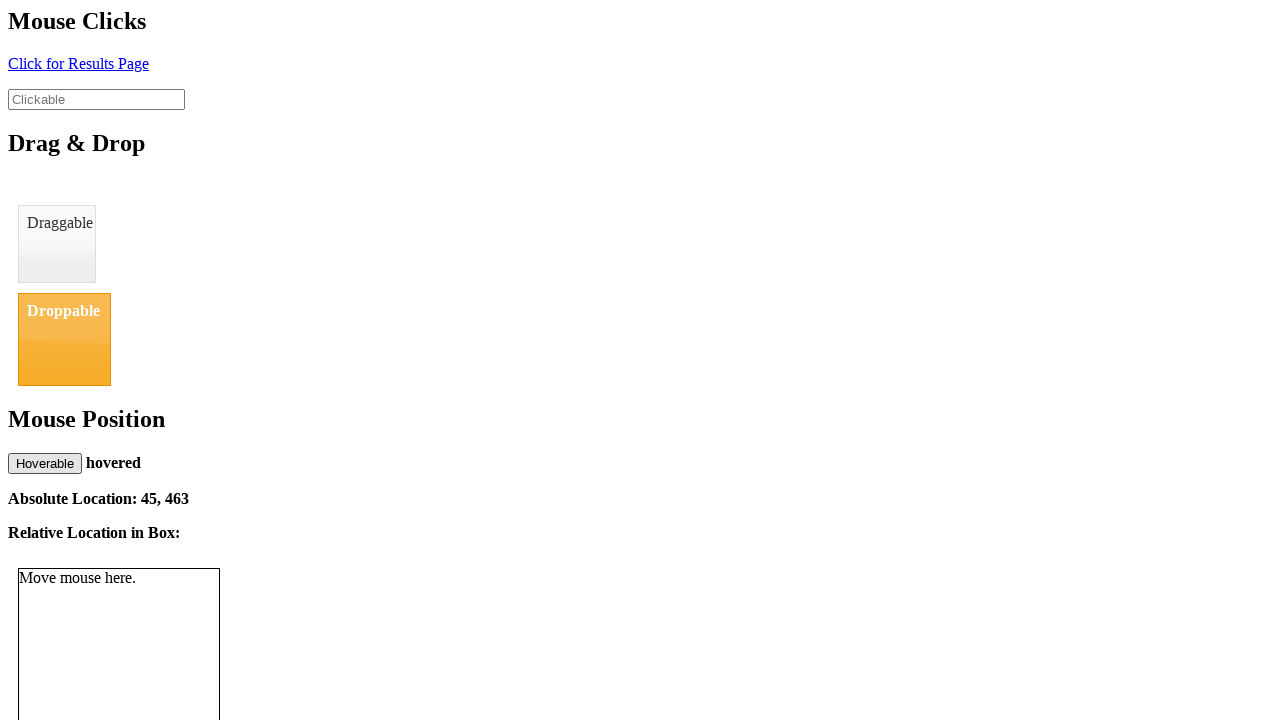

Verified element displays hovered status
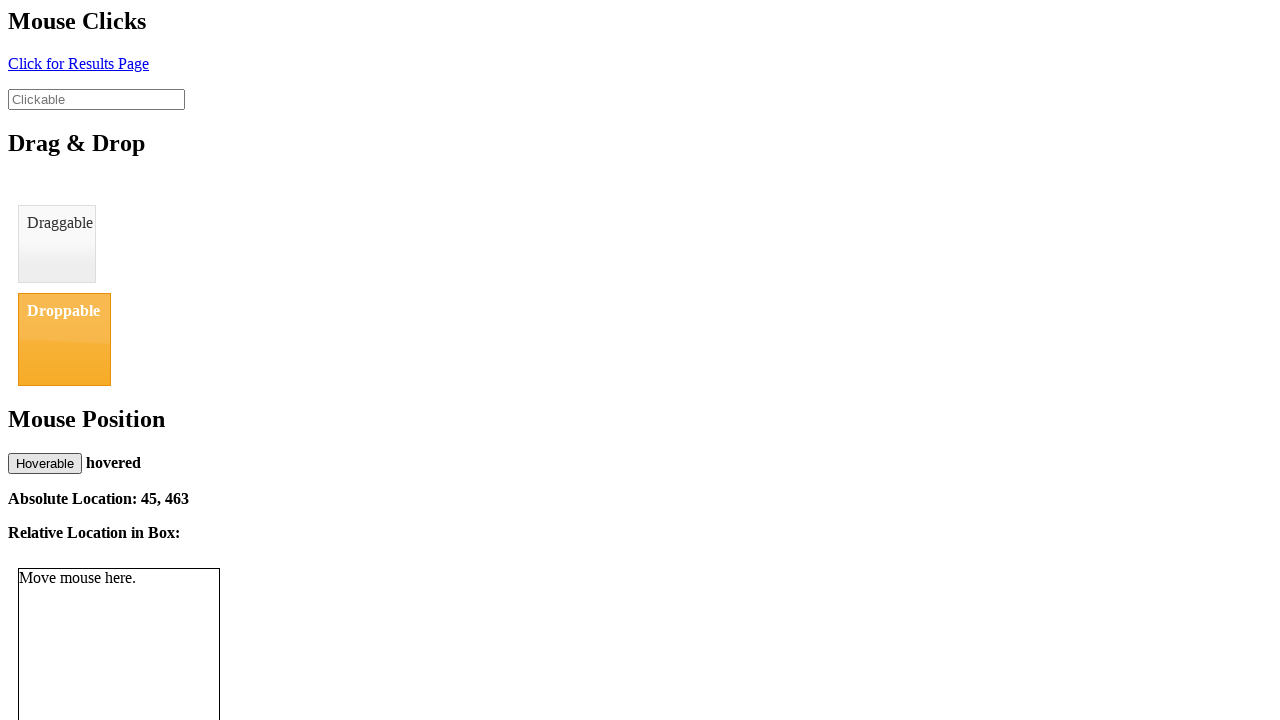

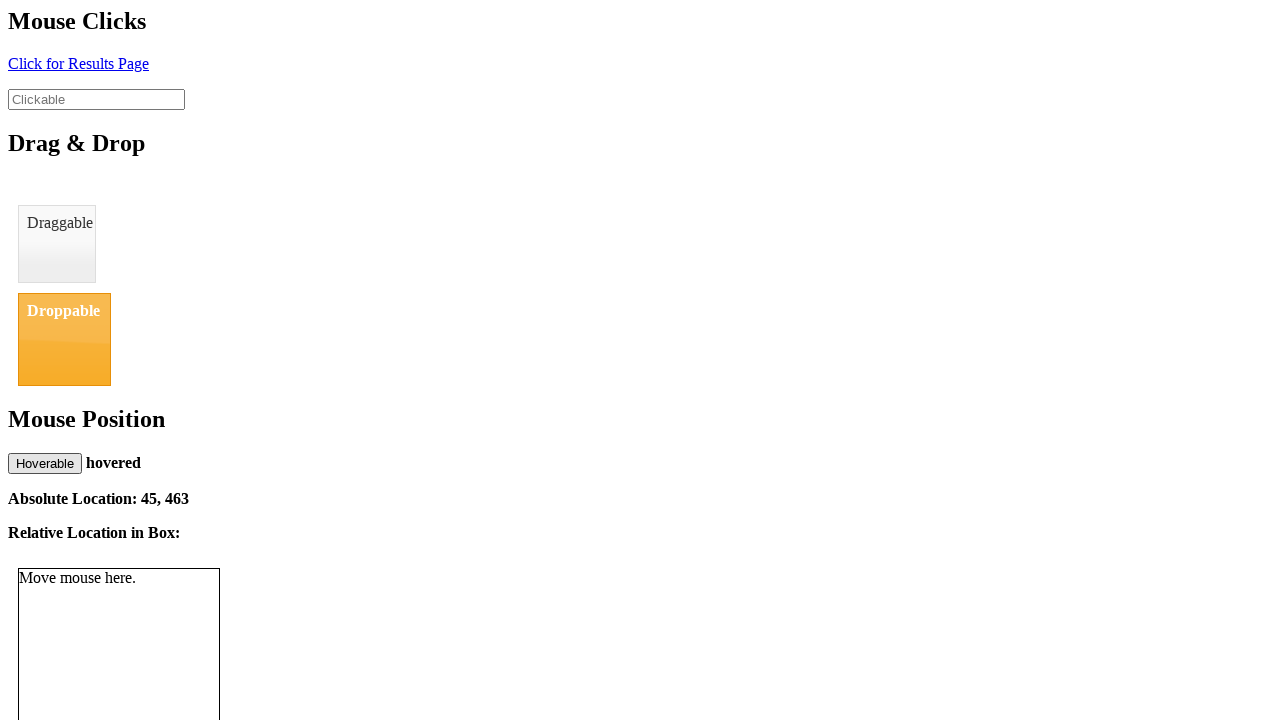